Tests drag and drop functionality by dragging element from column A to column B.

Starting URL: http://the-internet.herokuapp.com/

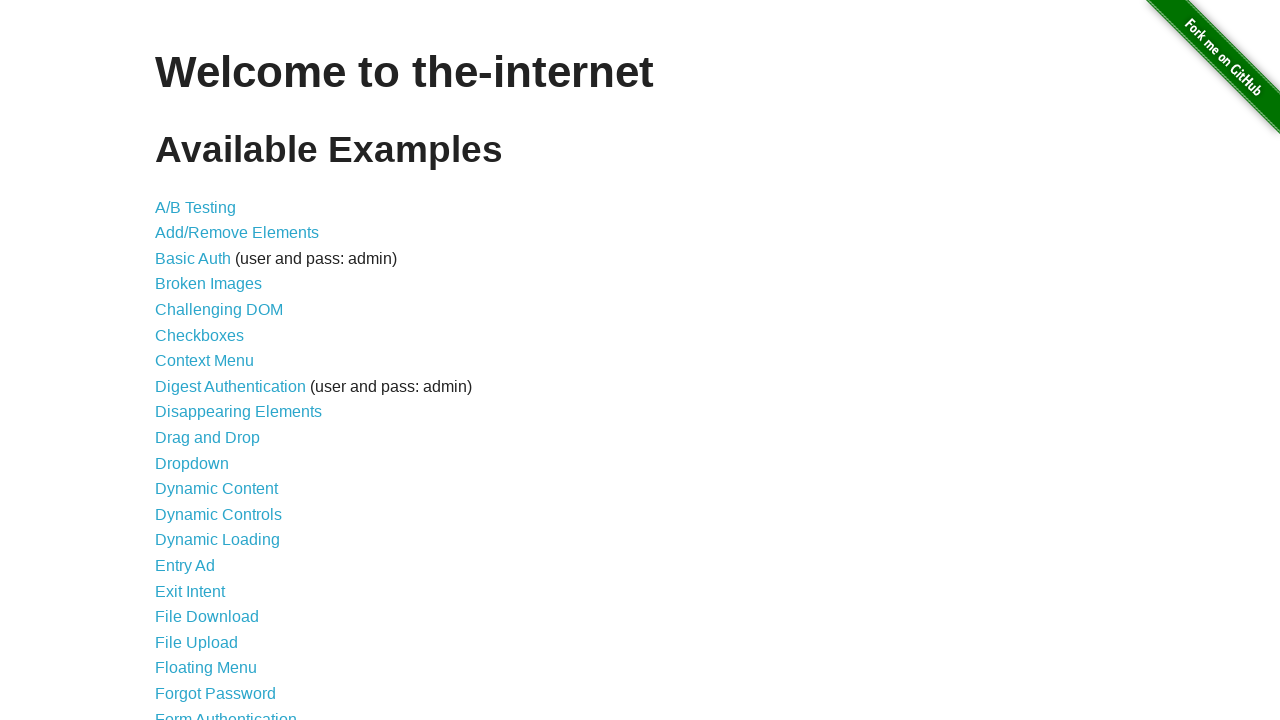

Clicked on Drag and Drop link at (208, 438) on xpath=//a[.='Drag and Drop']
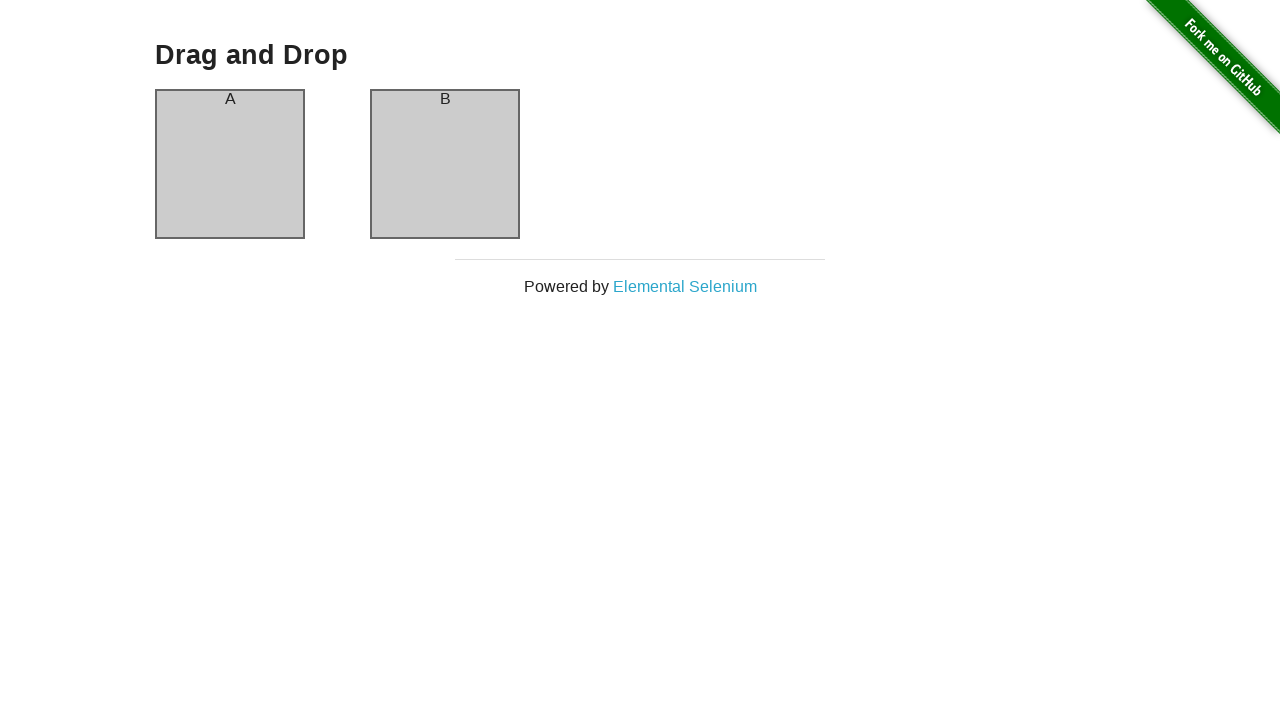

Dragged element from column A to column B at (445, 164)
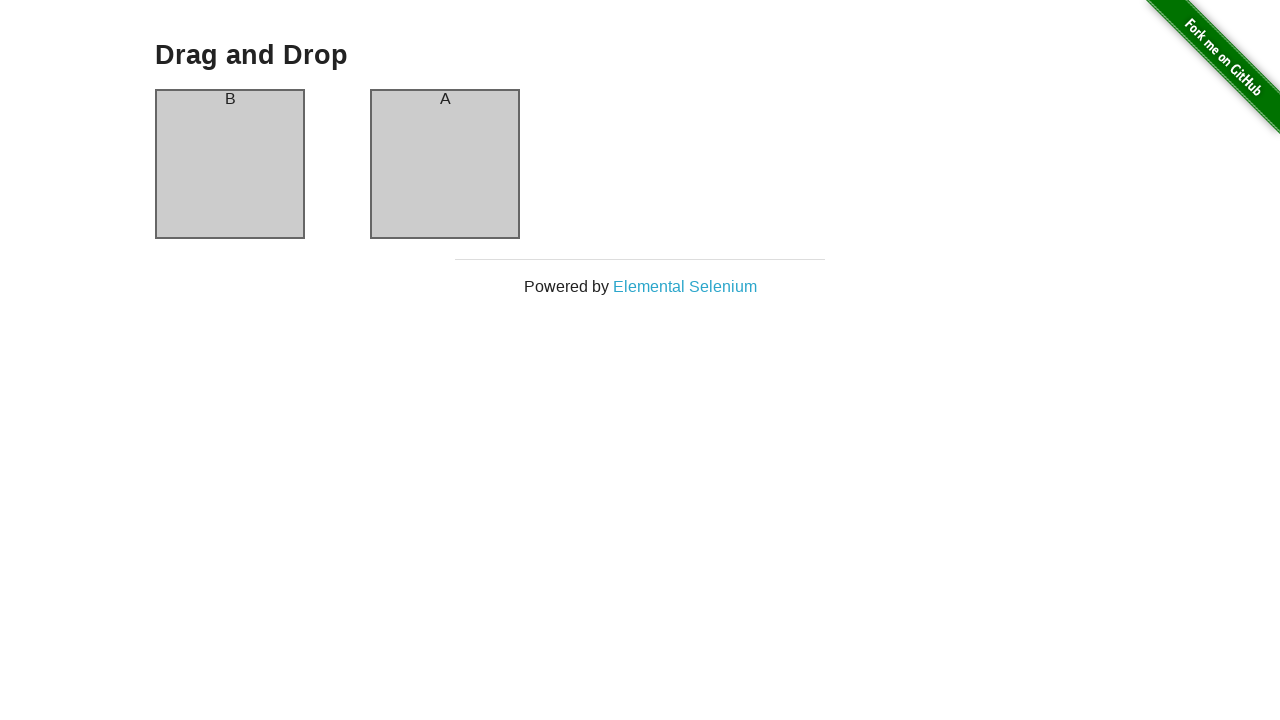

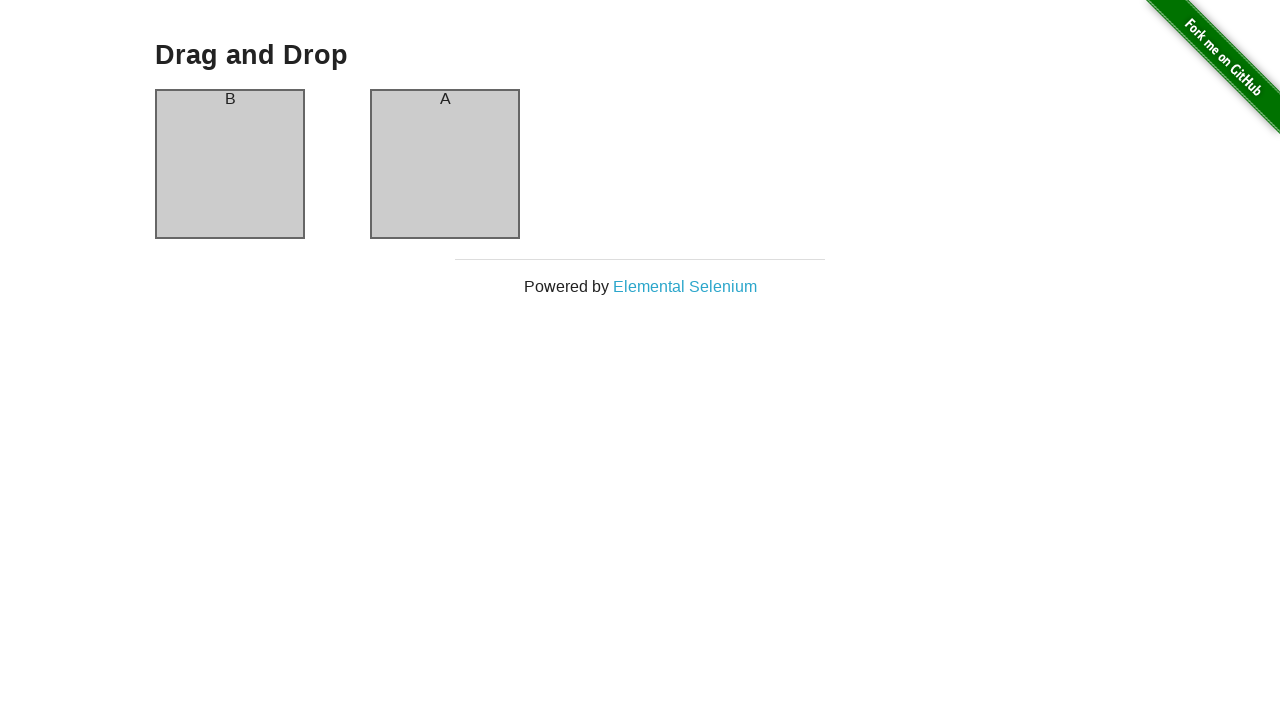